Tests browser window manipulation by maximizing the window, then resizing it to a specific dimension (200x300 pixels).

Starting URL: https://www.flipkart.com

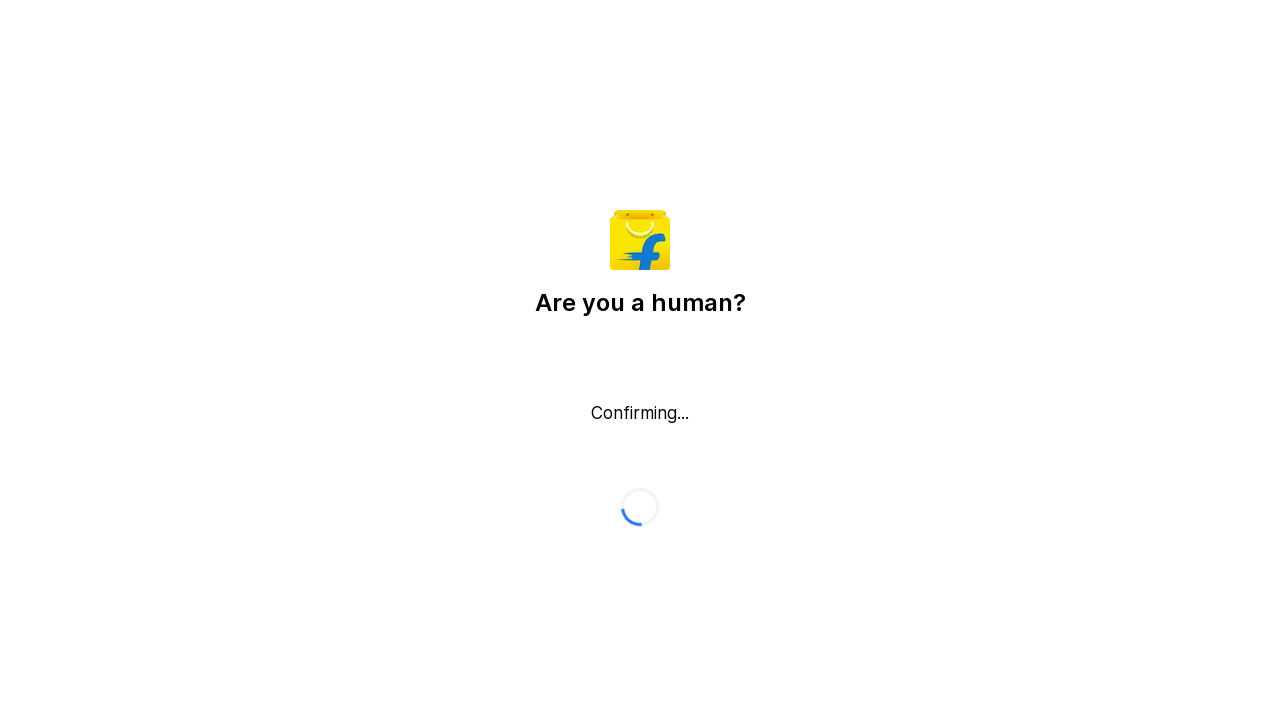

Page loaded (domcontentloaded event fired)
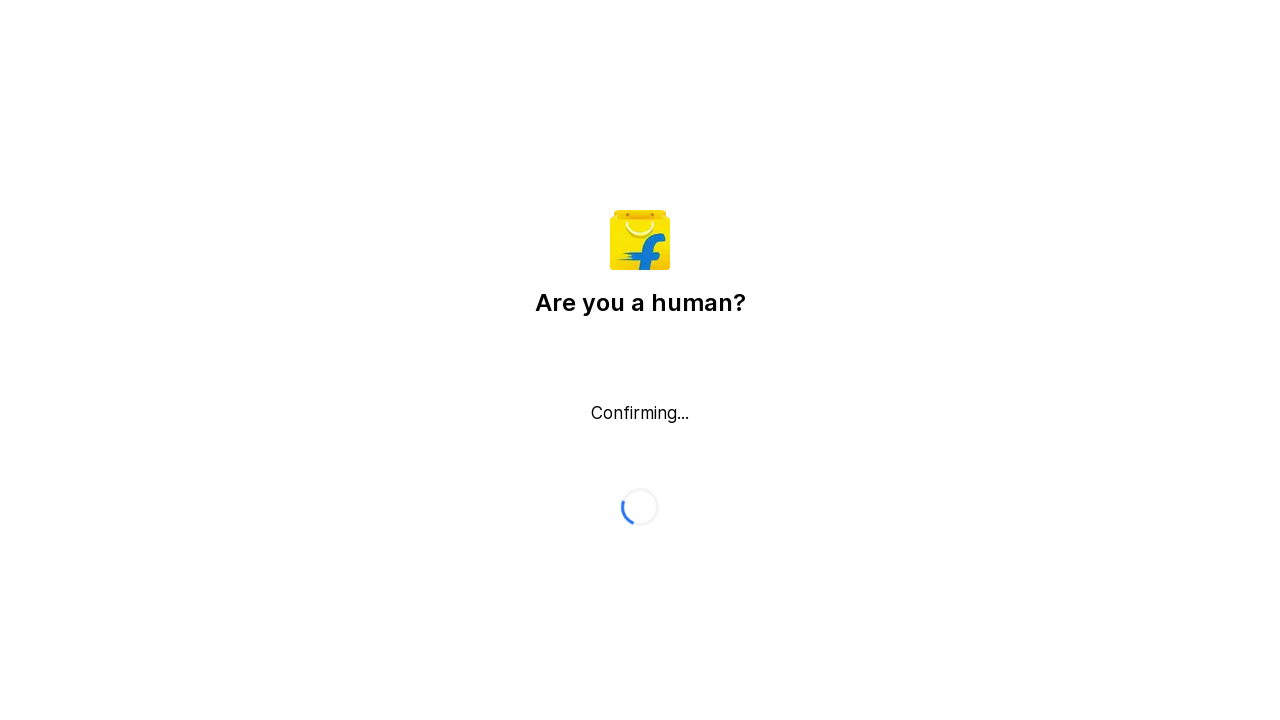

Viewport resized to 200x300 pixels
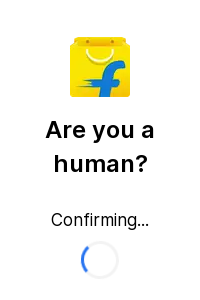

Waited 2 seconds to observe viewport change
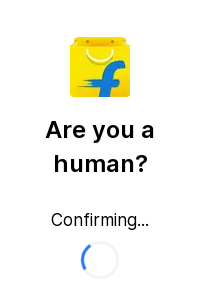

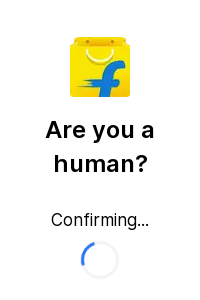